Tests the status bar counter by adding items and marking them complete to verify the count updates correctly

Starting URL: https://todomvc.com/examples/react/dist/

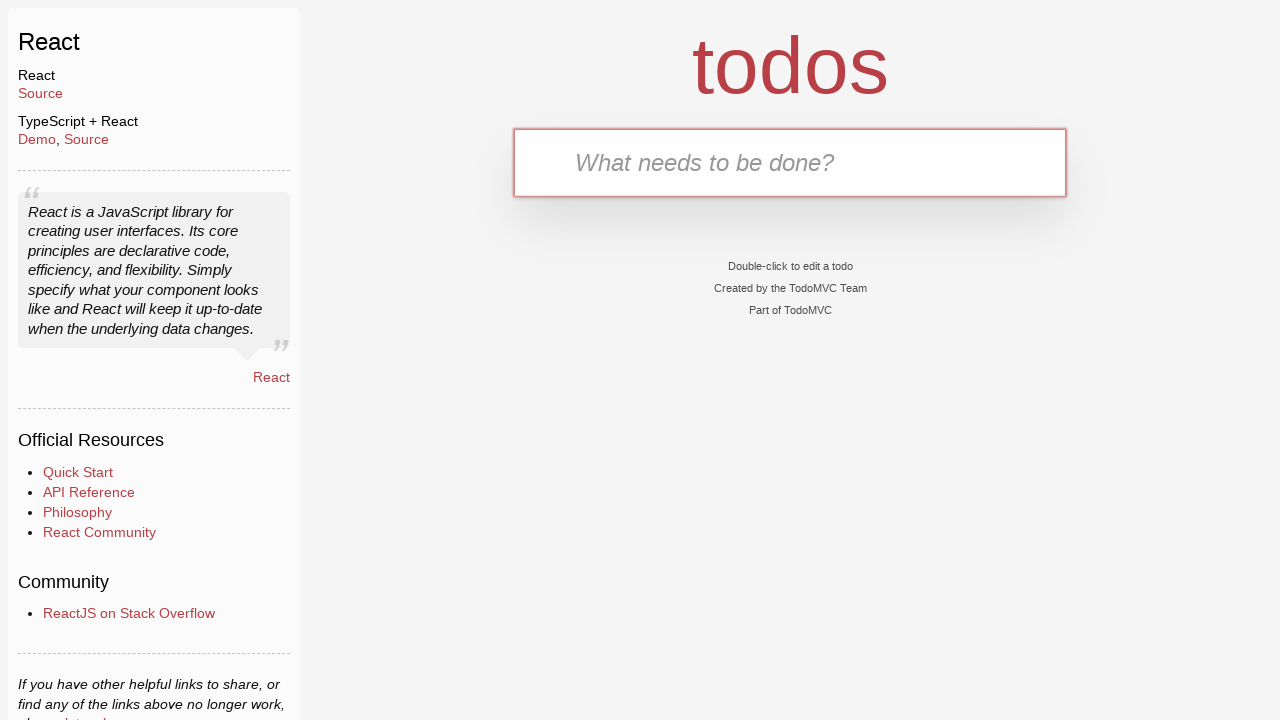

Filled todo input with 'Item 1' on #todo-input
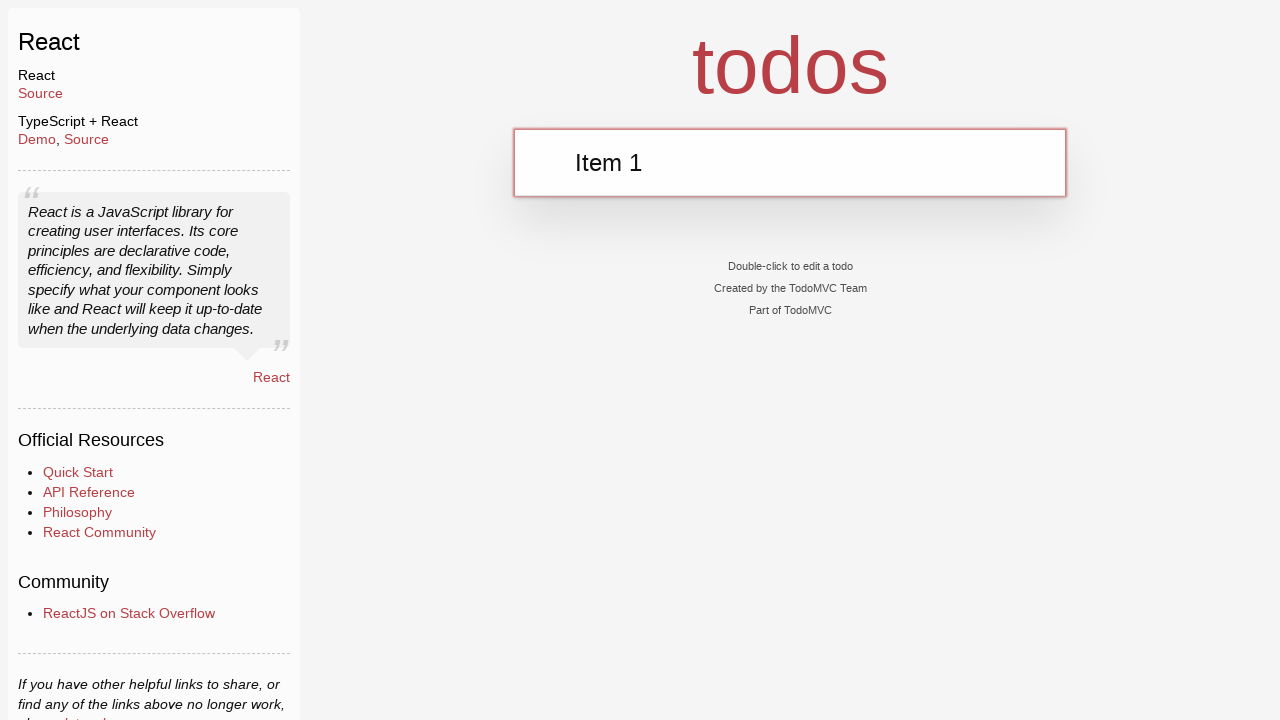

Pressed Enter to add first item on #todo-input
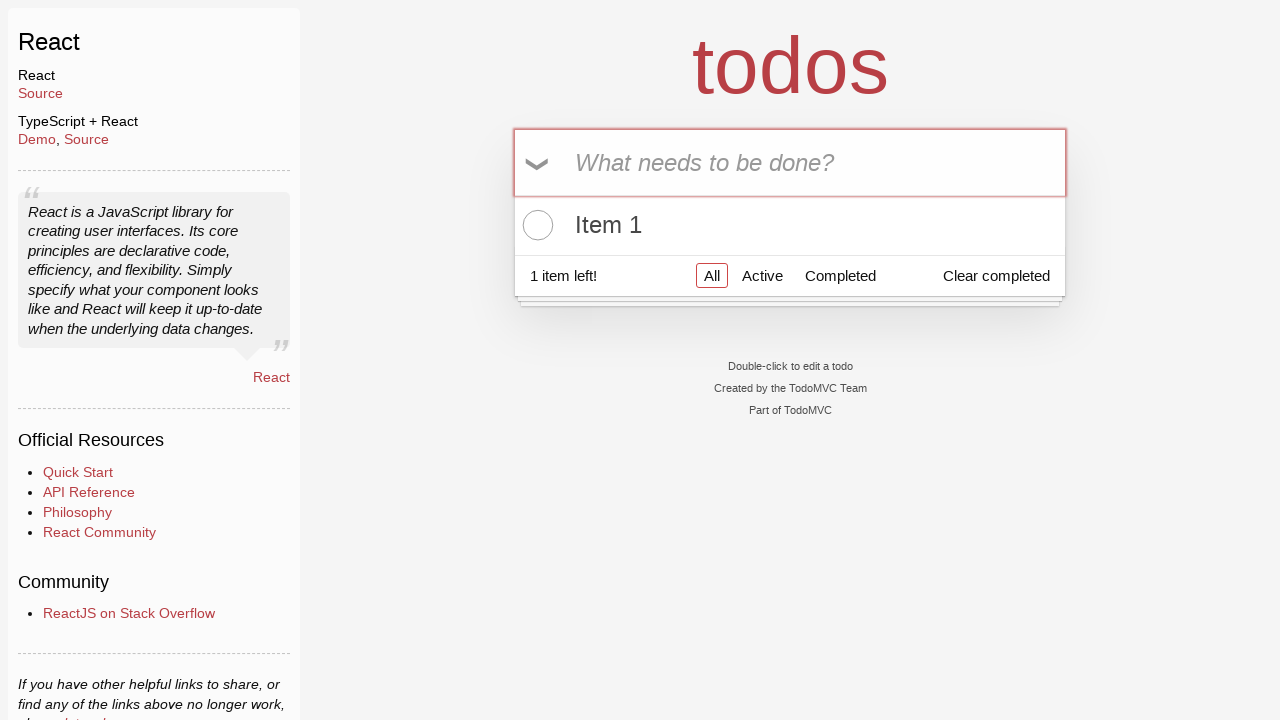

Located status bar counter element
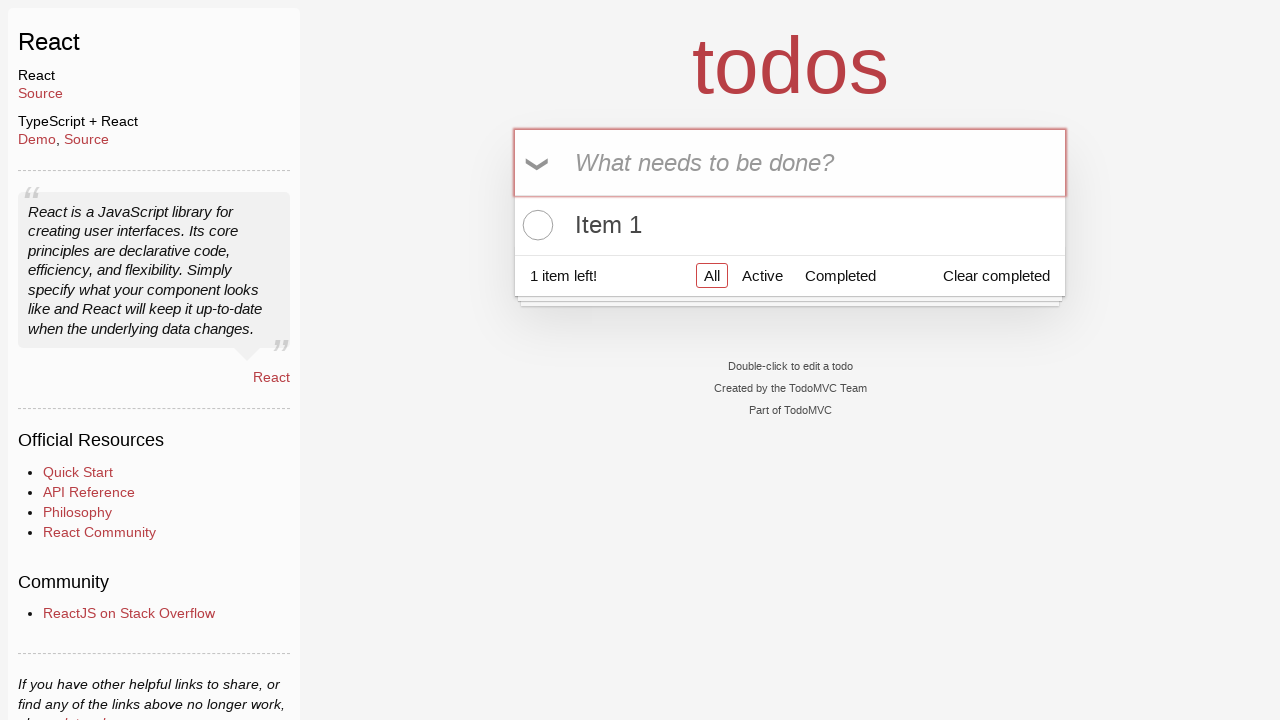

Verified status bar shows '1 item left!' after adding first item
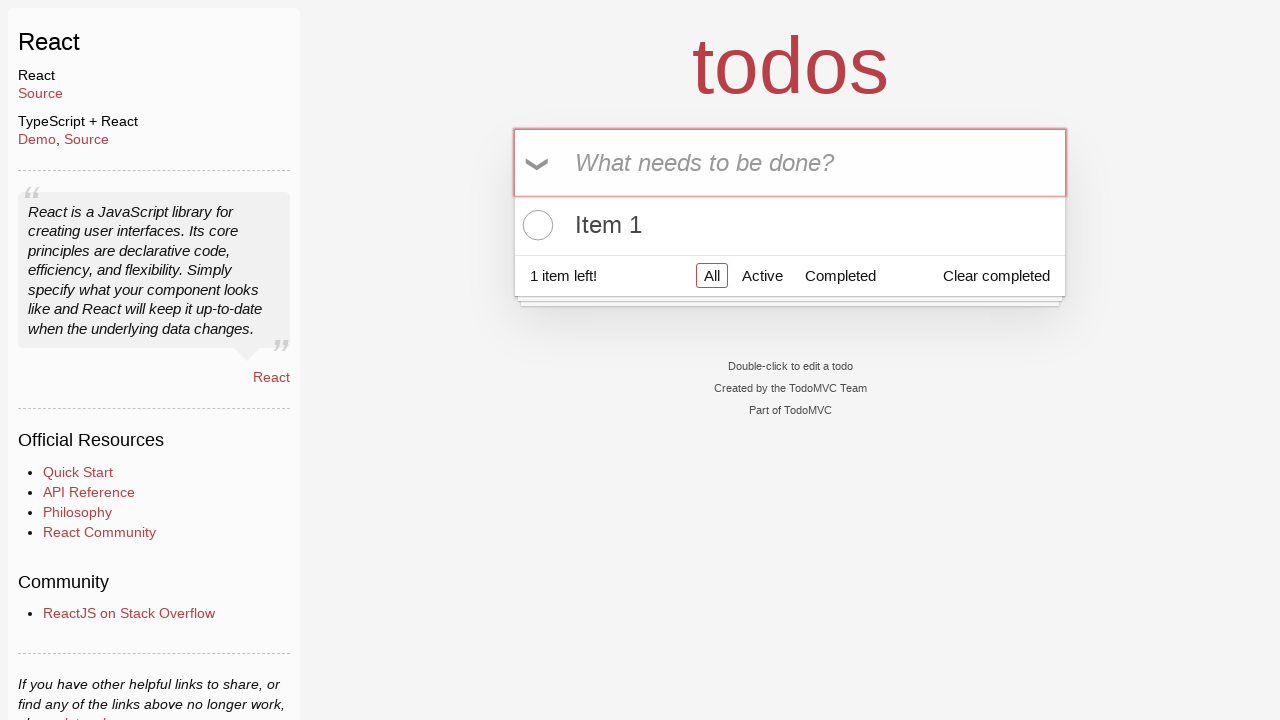

Filled todo input with 'Item 2' on #todo-input
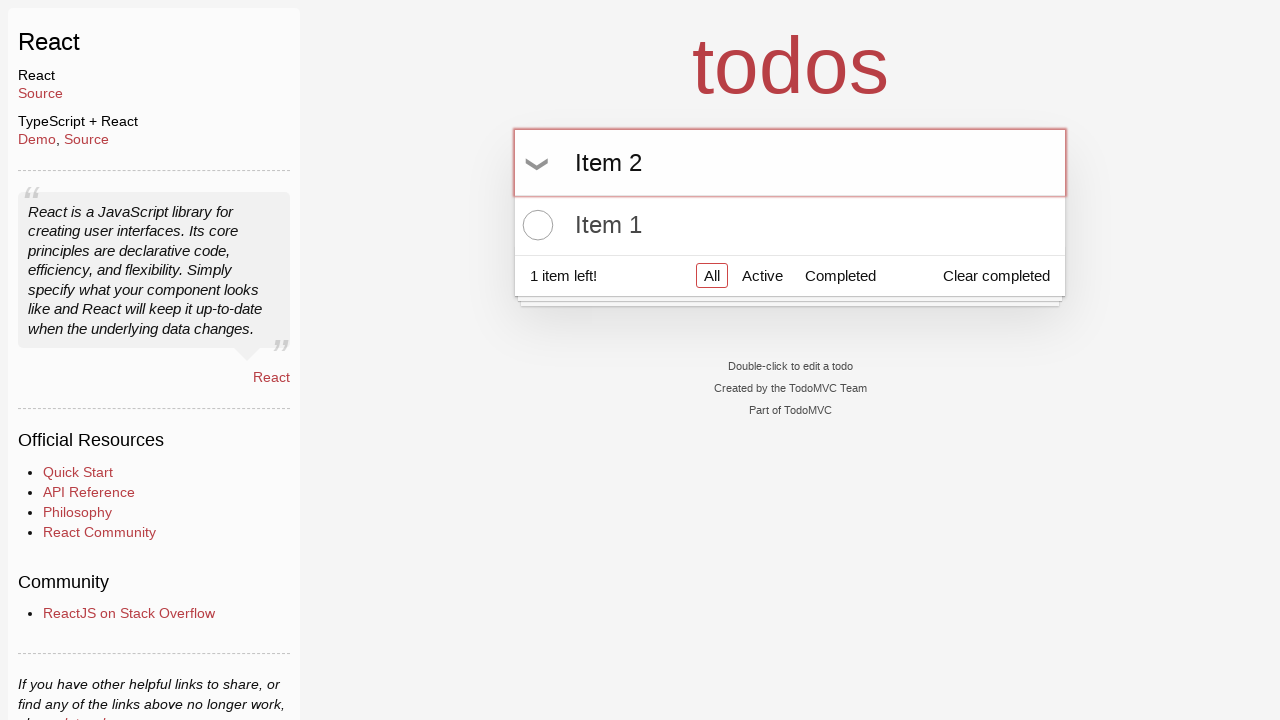

Pressed Enter to add second item on #todo-input
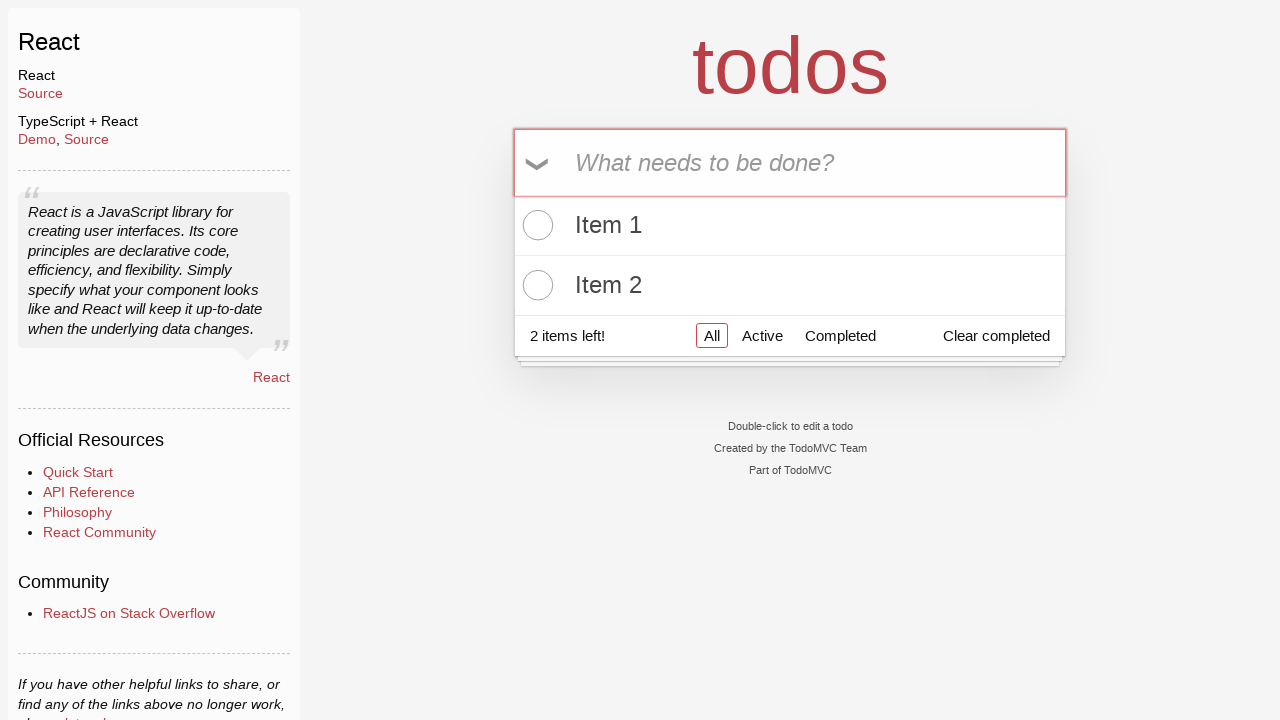

Verified status bar shows '2 items left!' after adding second item
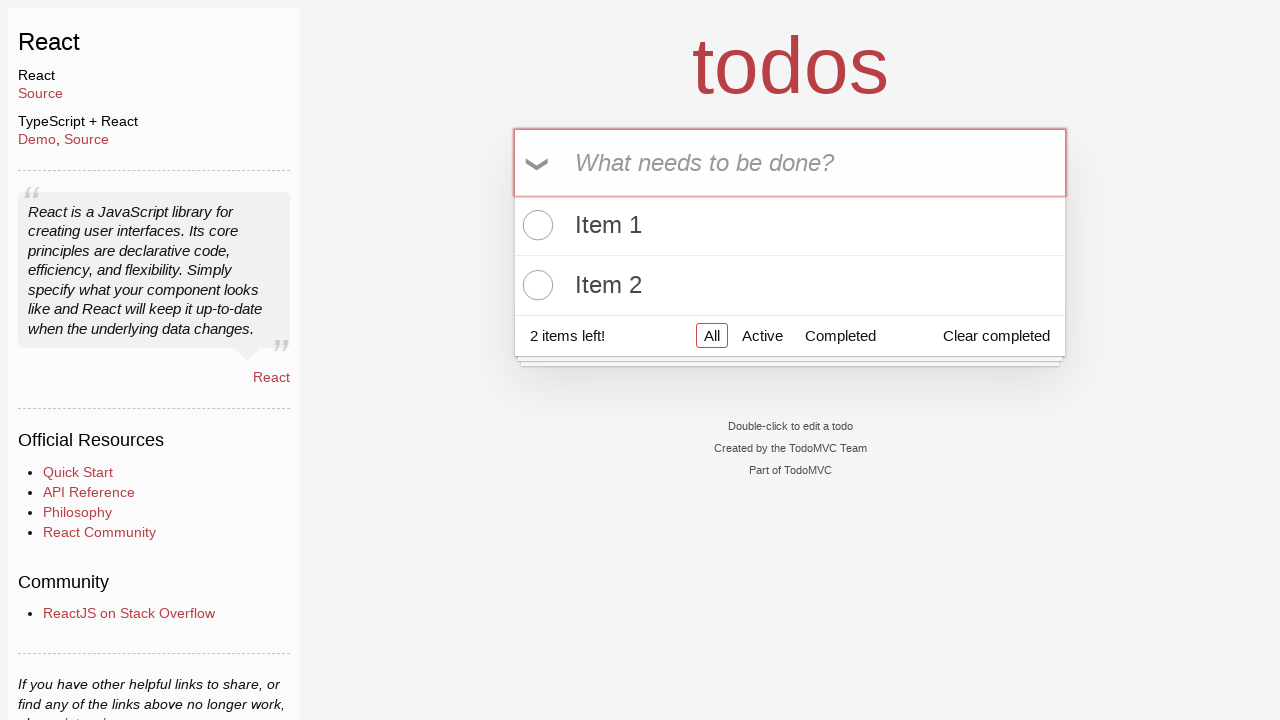

Clicked toggle-all button to mark all items complete at (539, 163) on #toggle-all
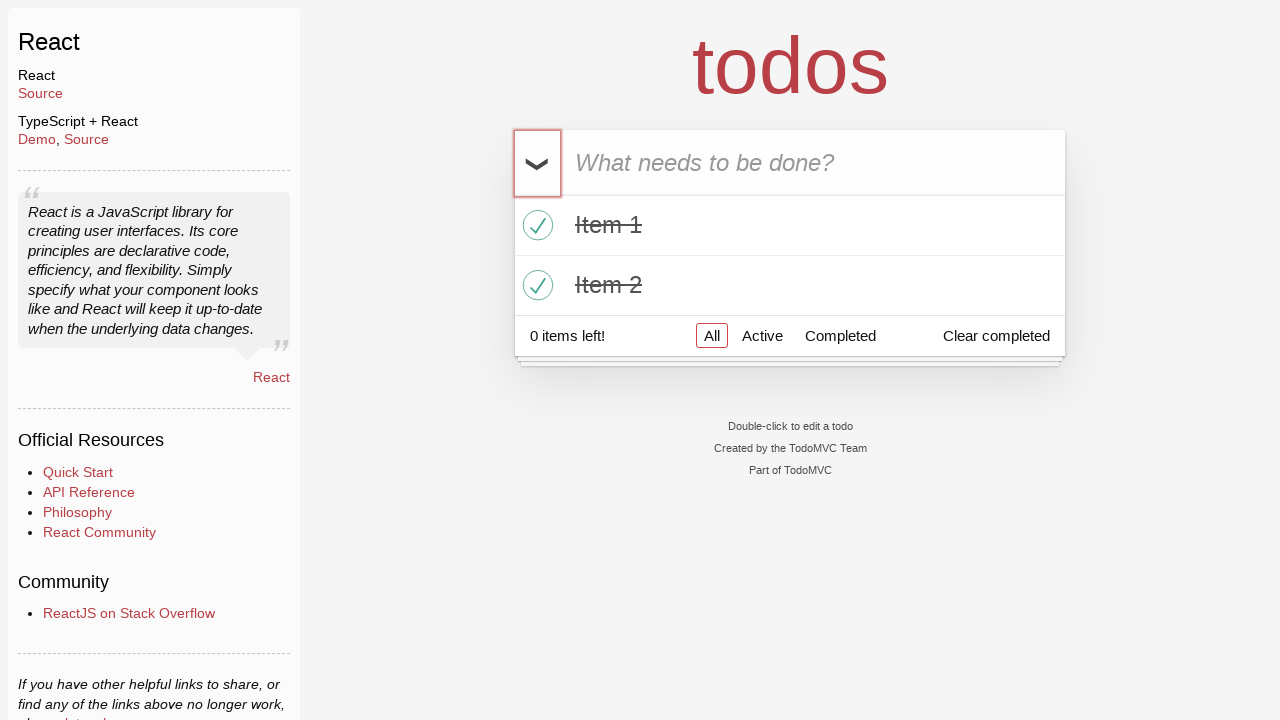

Verified status bar shows '0 items left!' after marking all items complete
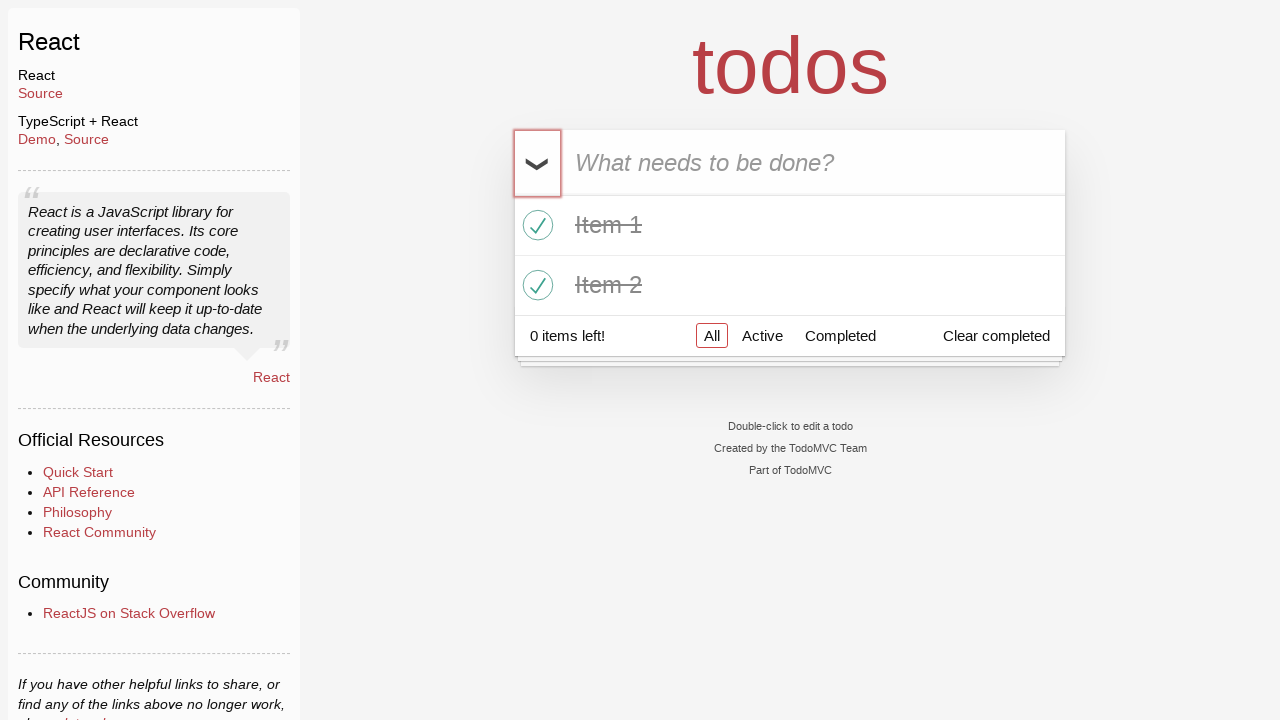

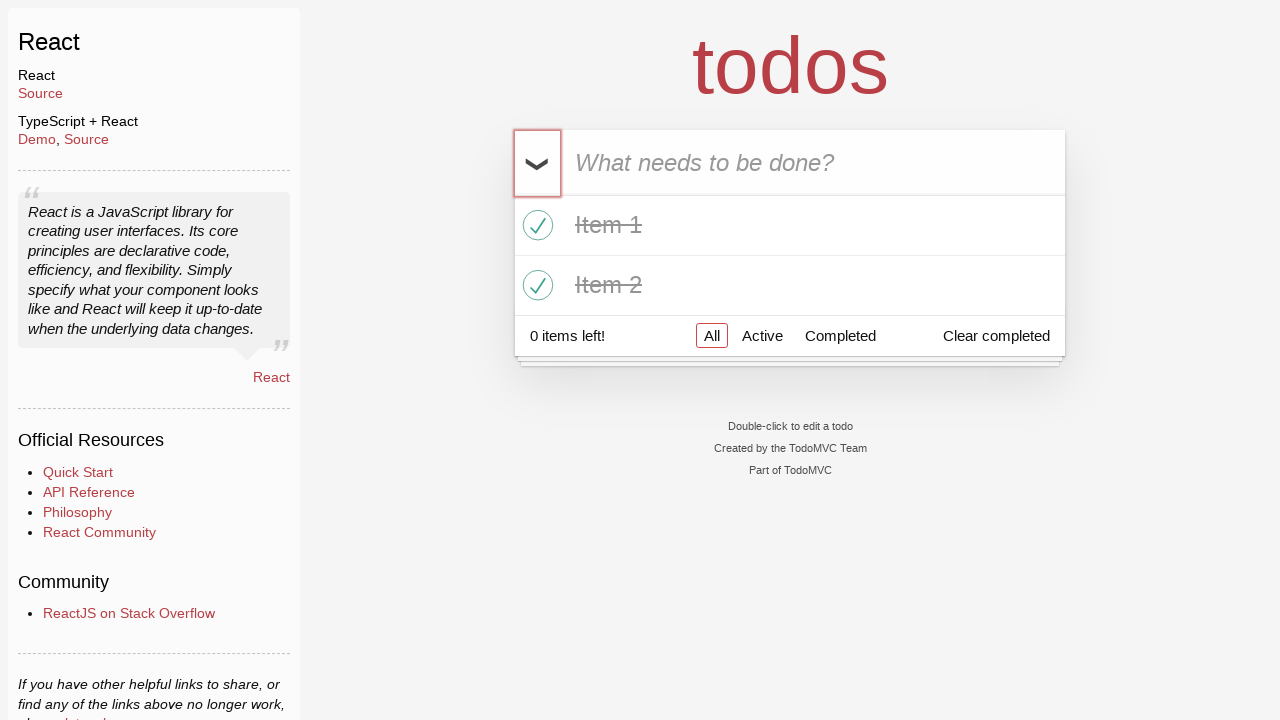